Tests handling JavaScript alert dialogs by clicking a button to trigger an alert and then accepting it

Starting URL: https://the-internet.herokuapp.com/javascript_alerts

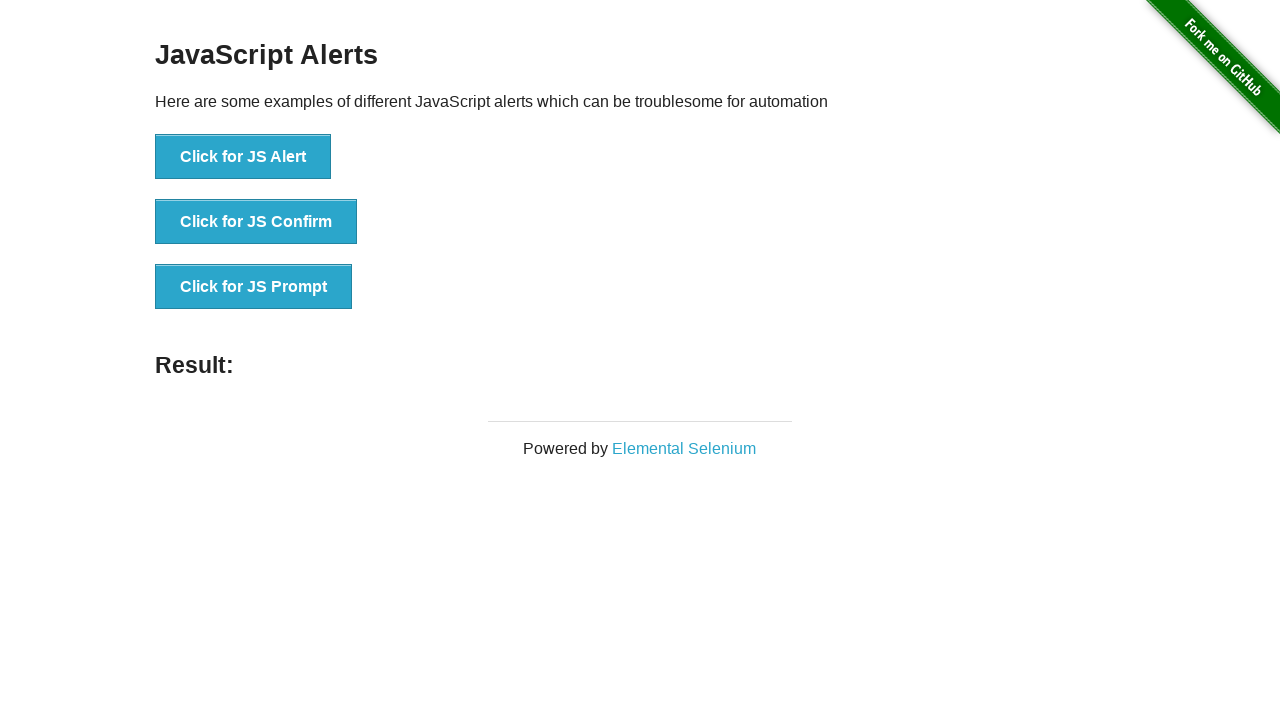

Clicked 'Click for JS Alert' button to trigger JavaScript alert at (243, 157) on xpath=//button[normalize-space()='Click for JS Alert']
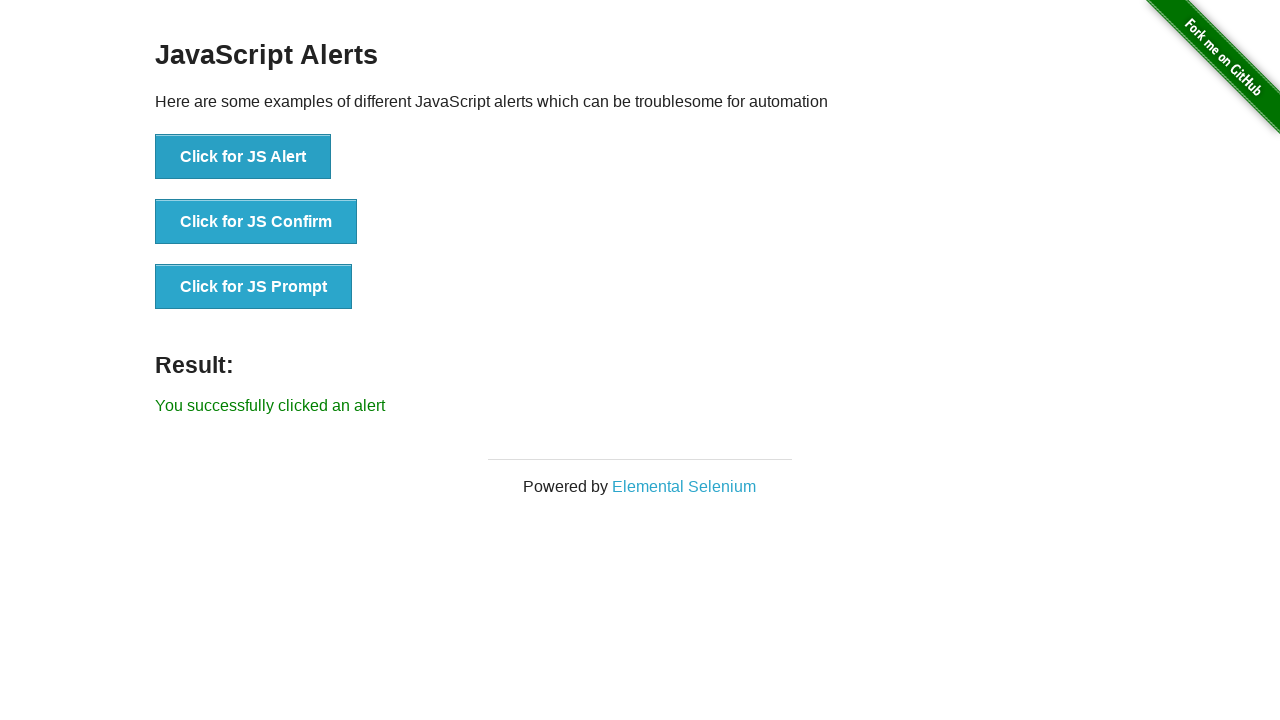

Set up dialog handler to accept alerts
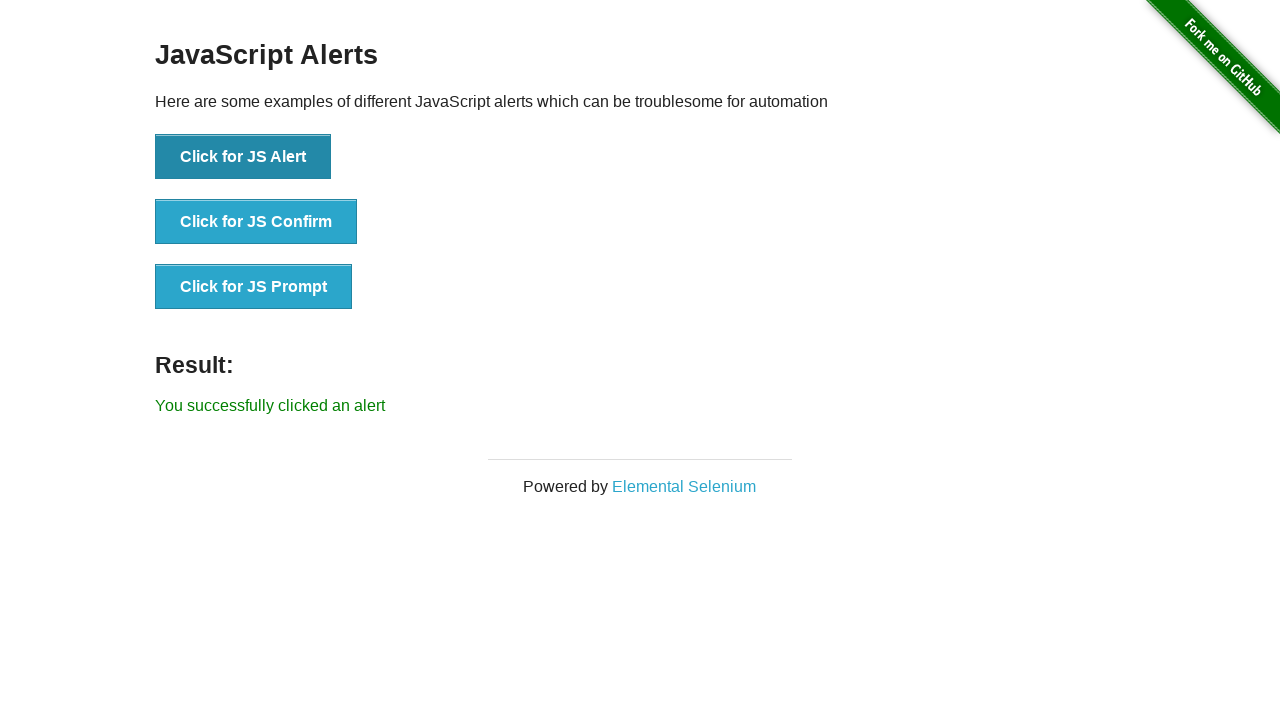

Clicked 'Click for JS Alert' button again to trigger alert and handle it at (243, 157) on xpath=//button[normalize-space()='Click for JS Alert']
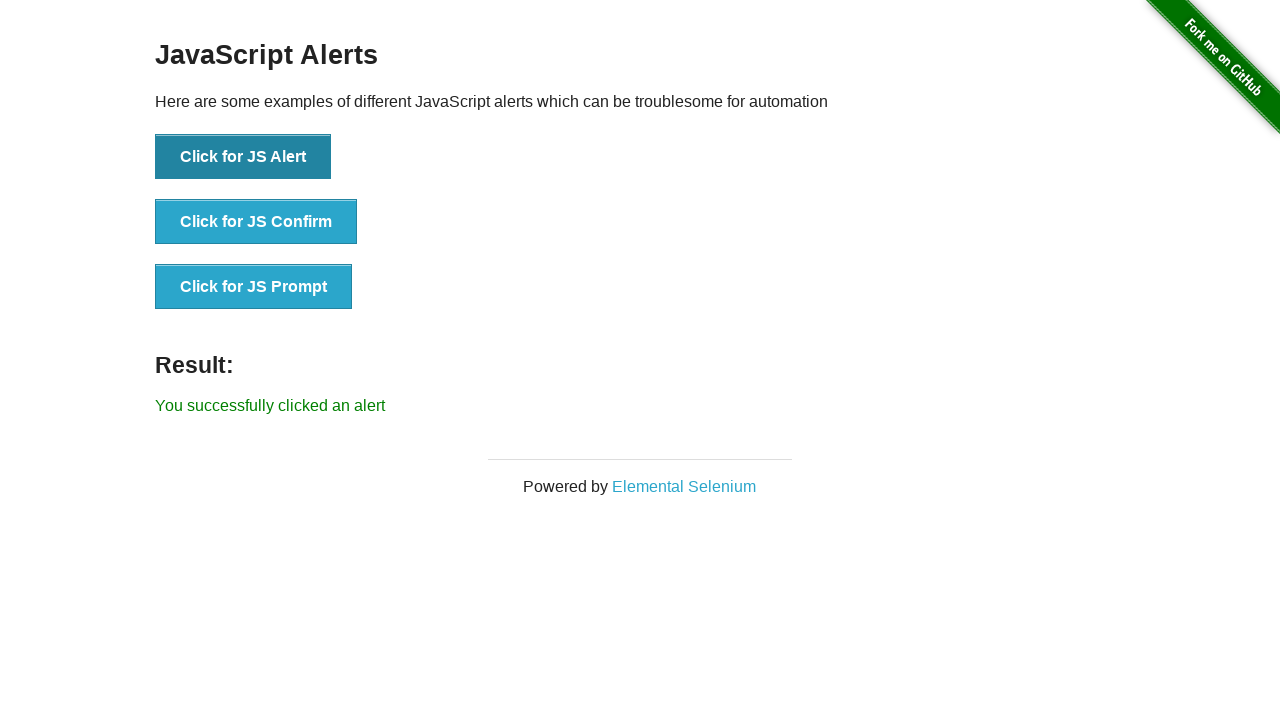

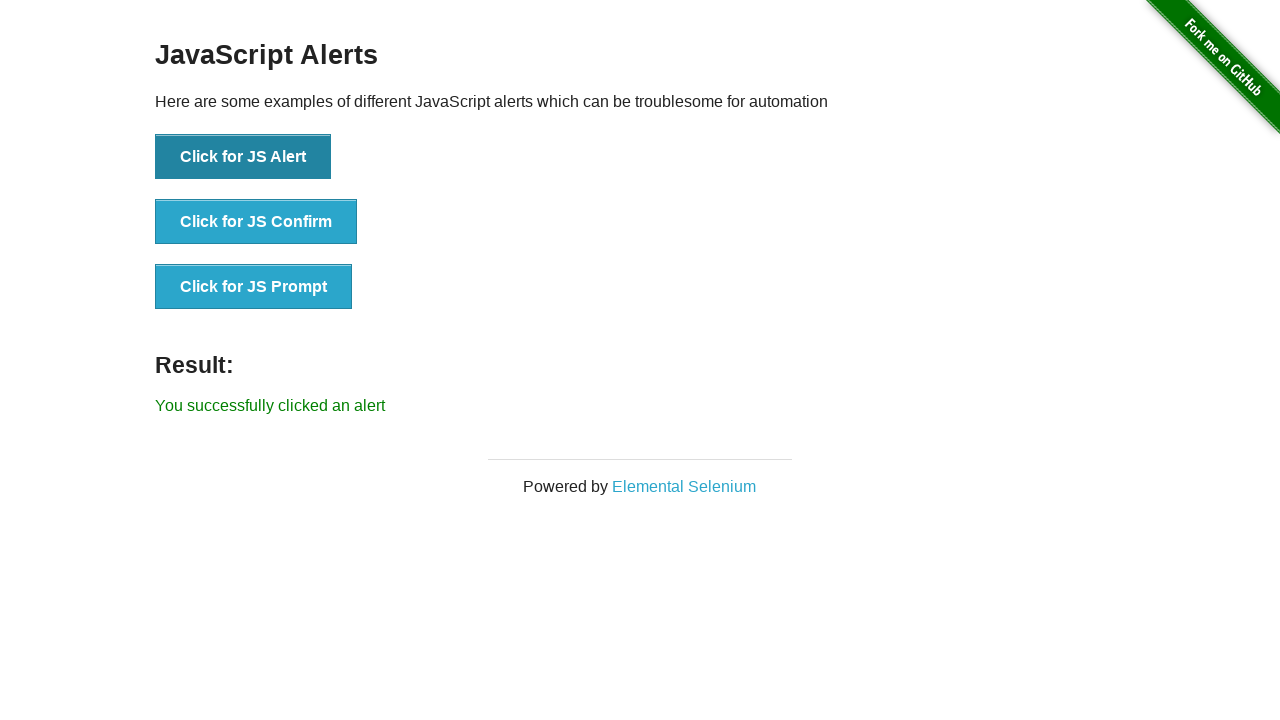